Tests window handling by clicking a link that opens a new window, switching between parent and child windows, and extracting text from both windows

Starting URL: https://the-internet.herokuapp.com/

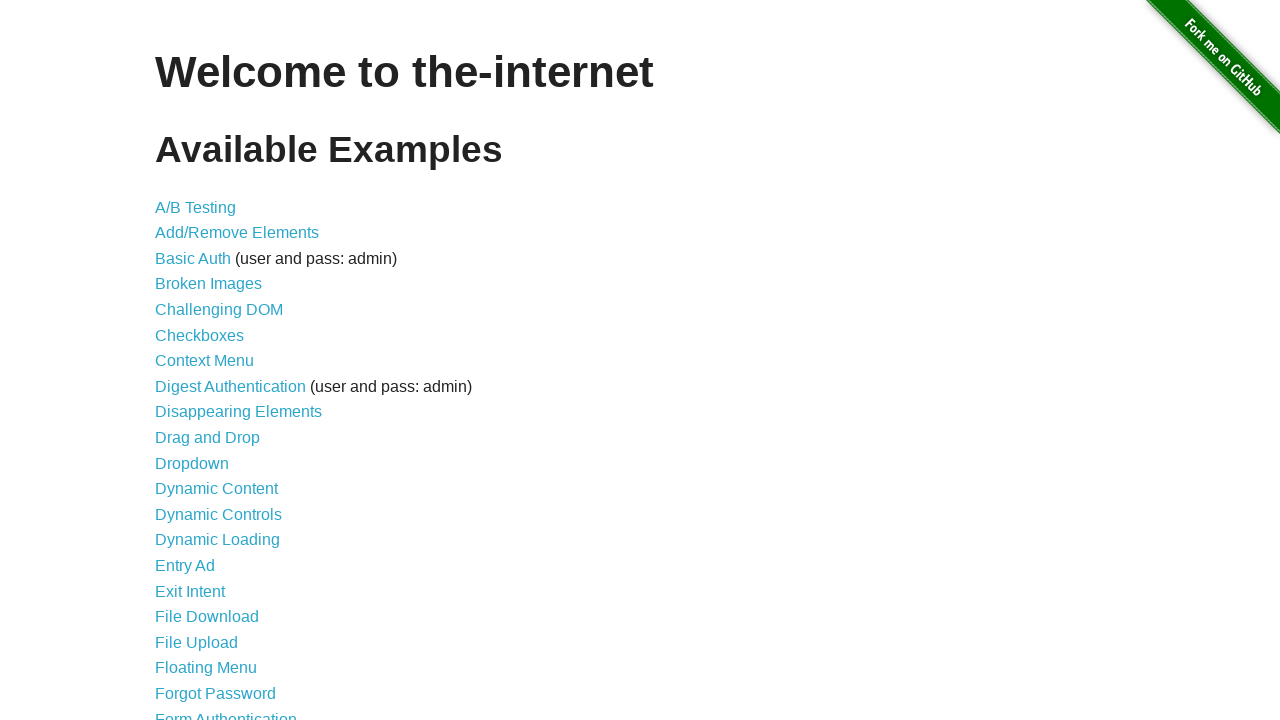

Clicked on 'Multiple Windows' link at (218, 369) on xpath=//a[contains(text(),'Multiple Windows')]
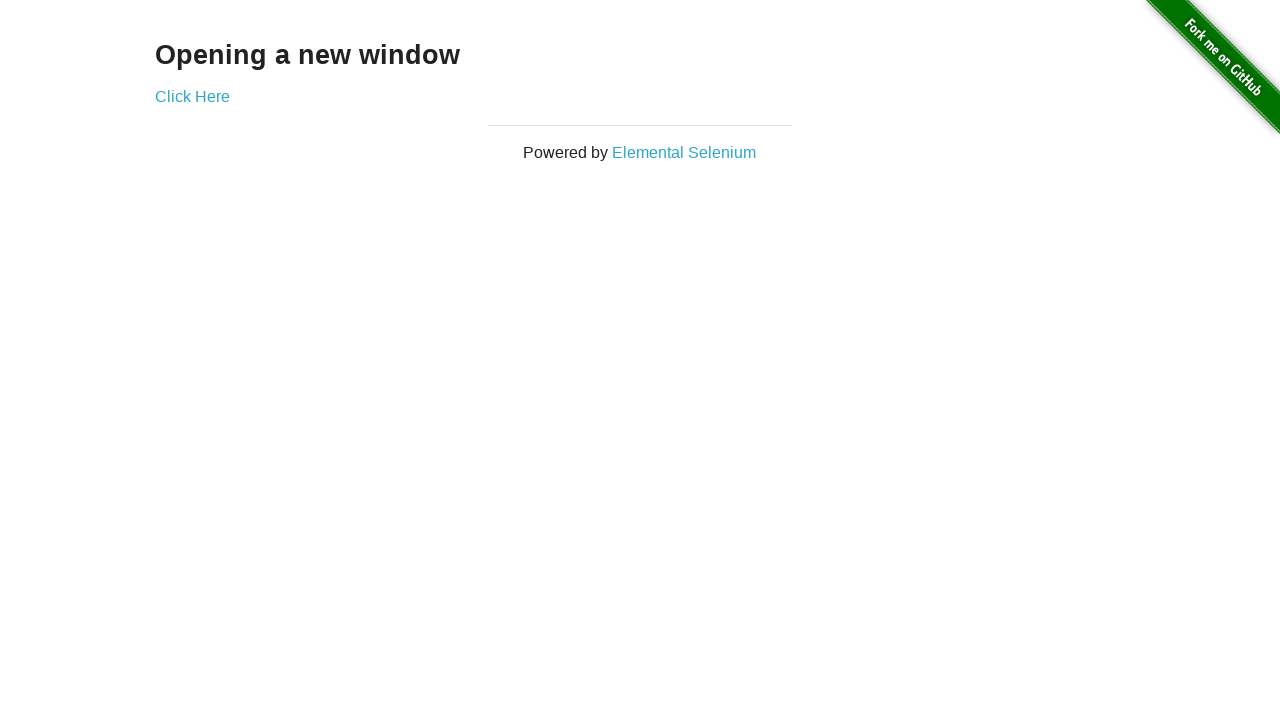

Clicked 'Click Here' link to open new window at (192, 96) on xpath=//a[contains(text(),'Click Here')]
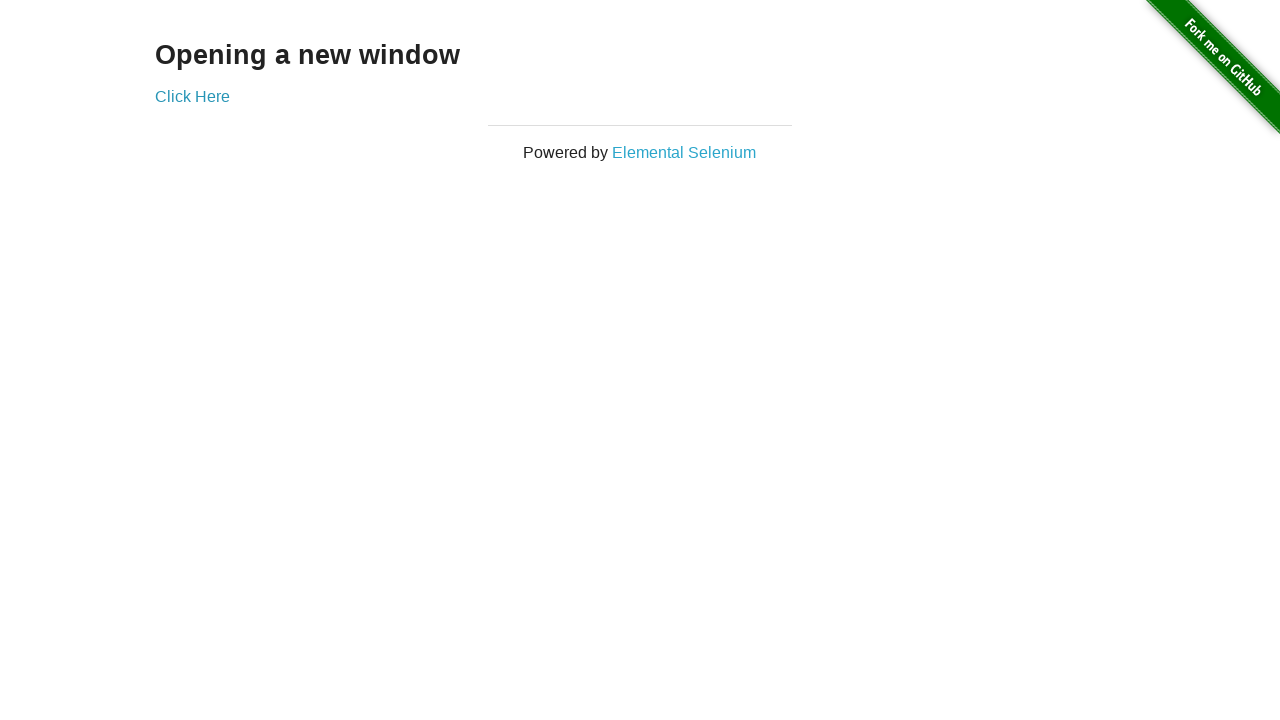

New window/tab opened and captured
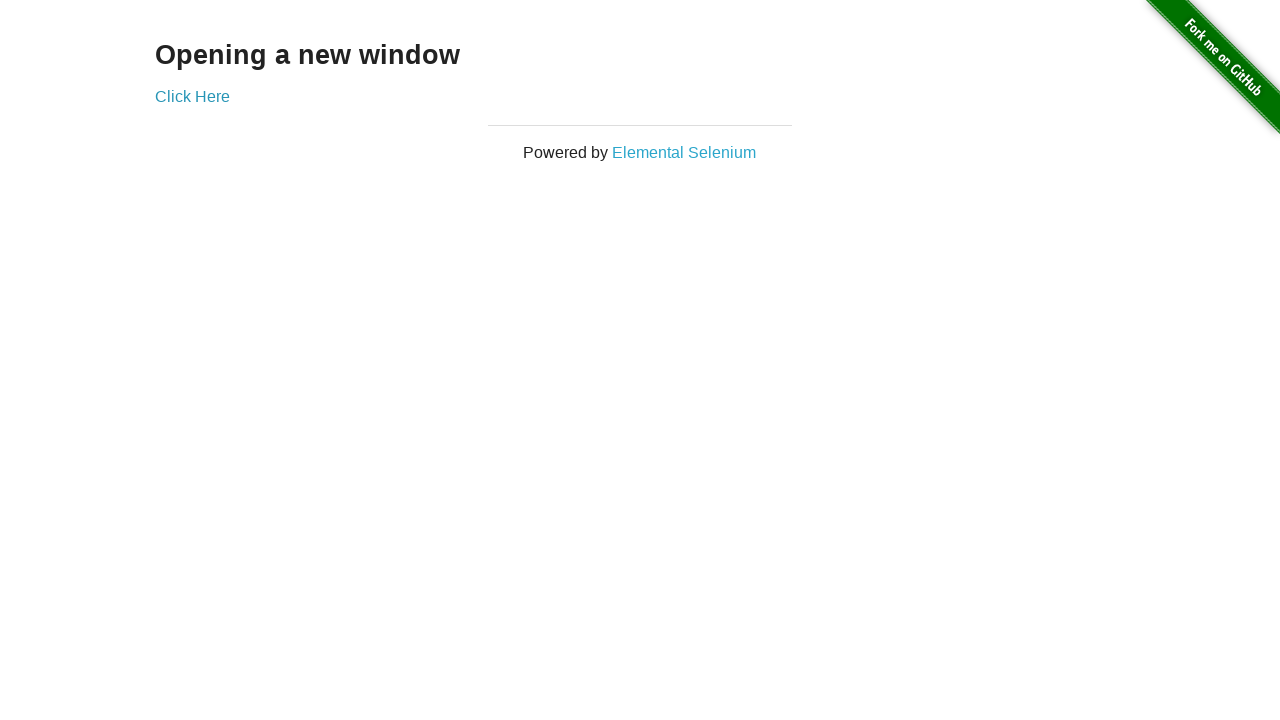

New page loaded and ready
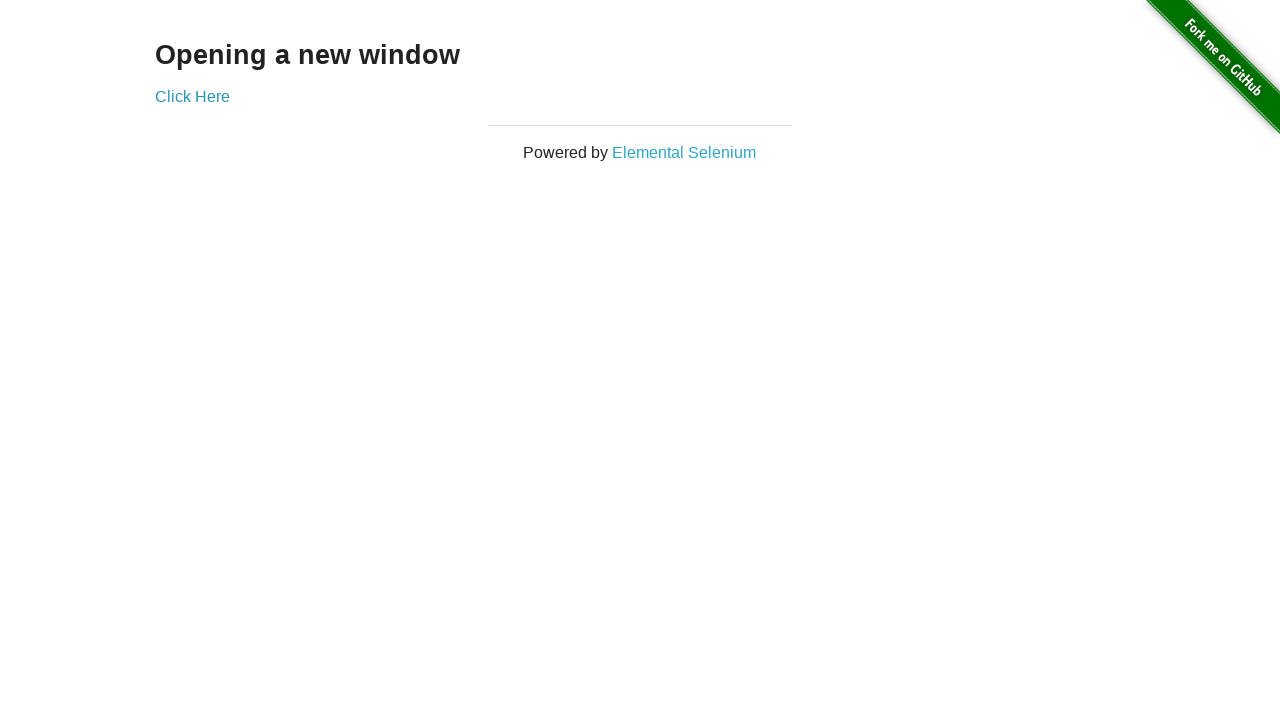

Extracted text from new window
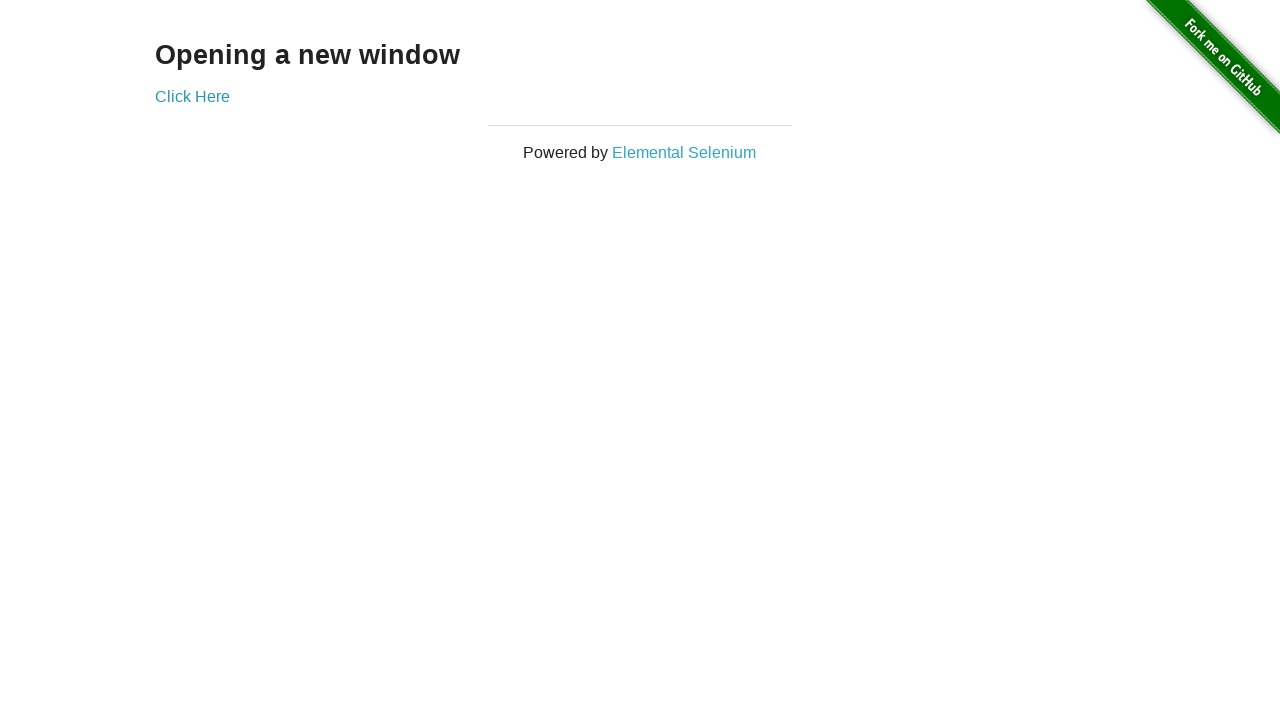

Extracted text from original parent window
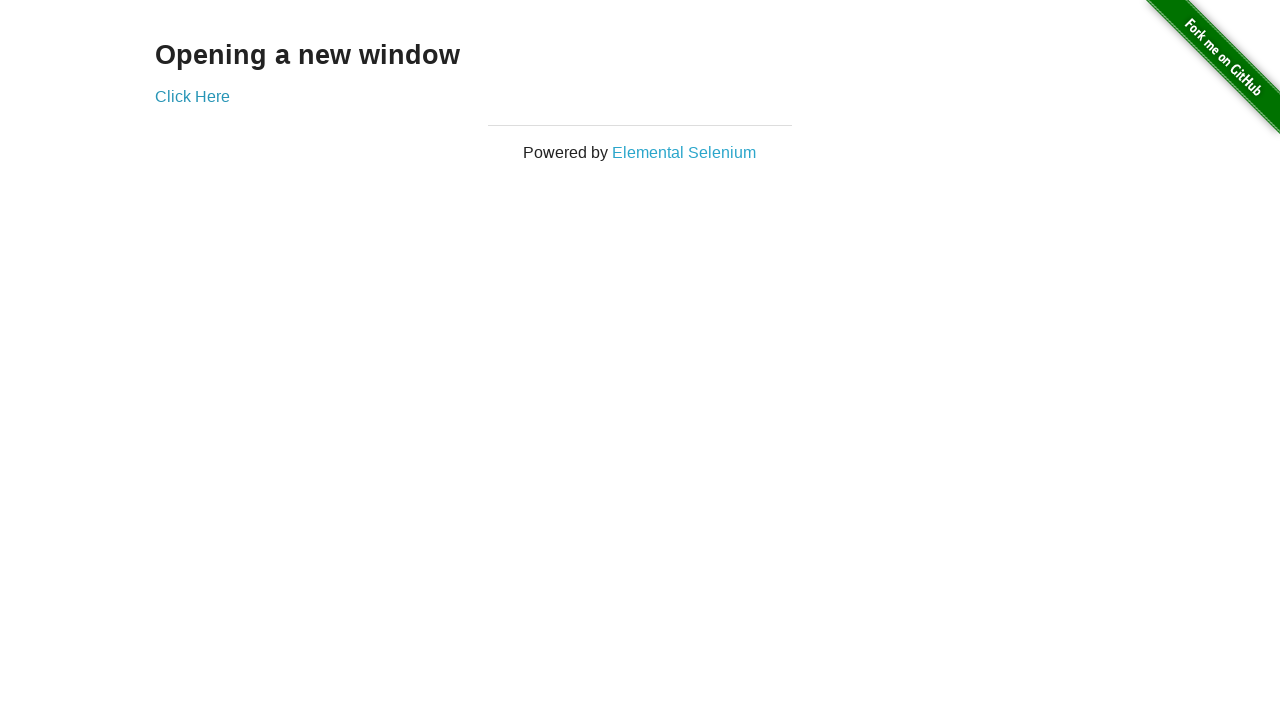

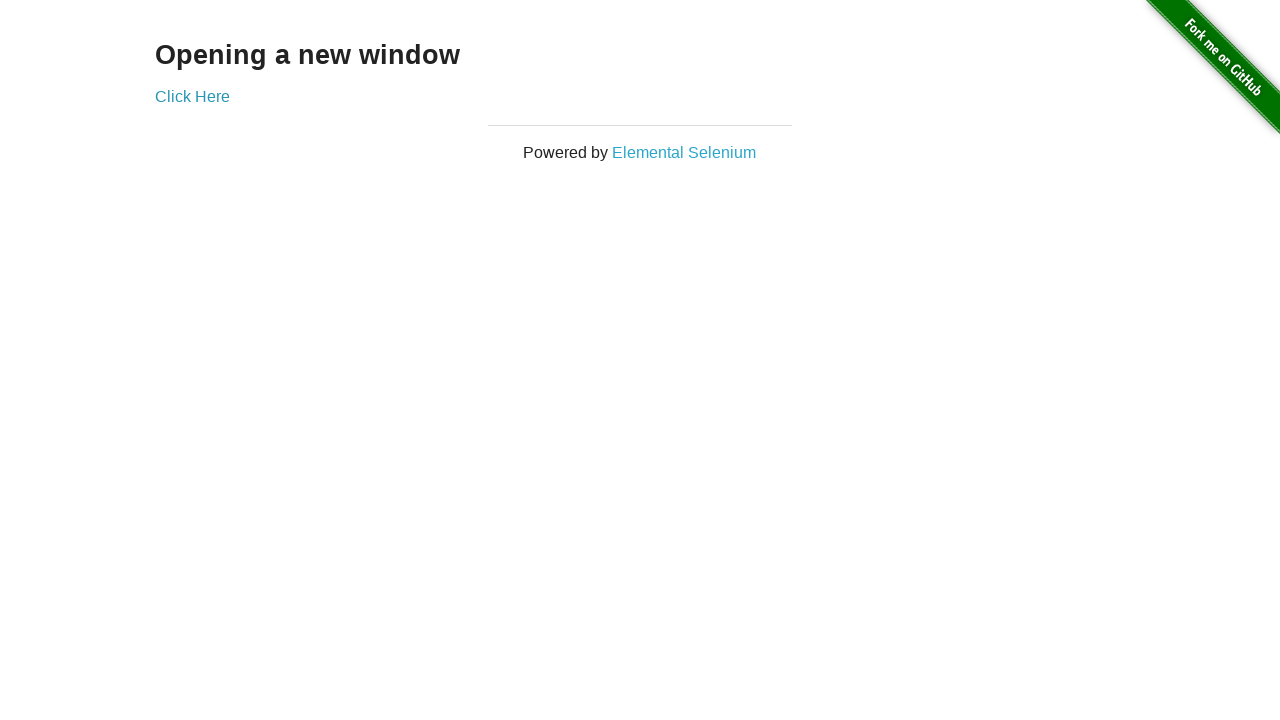